Selects the Male radio button option on the registration form

Starting URL: http://demo.automationtesting.in/Register.html

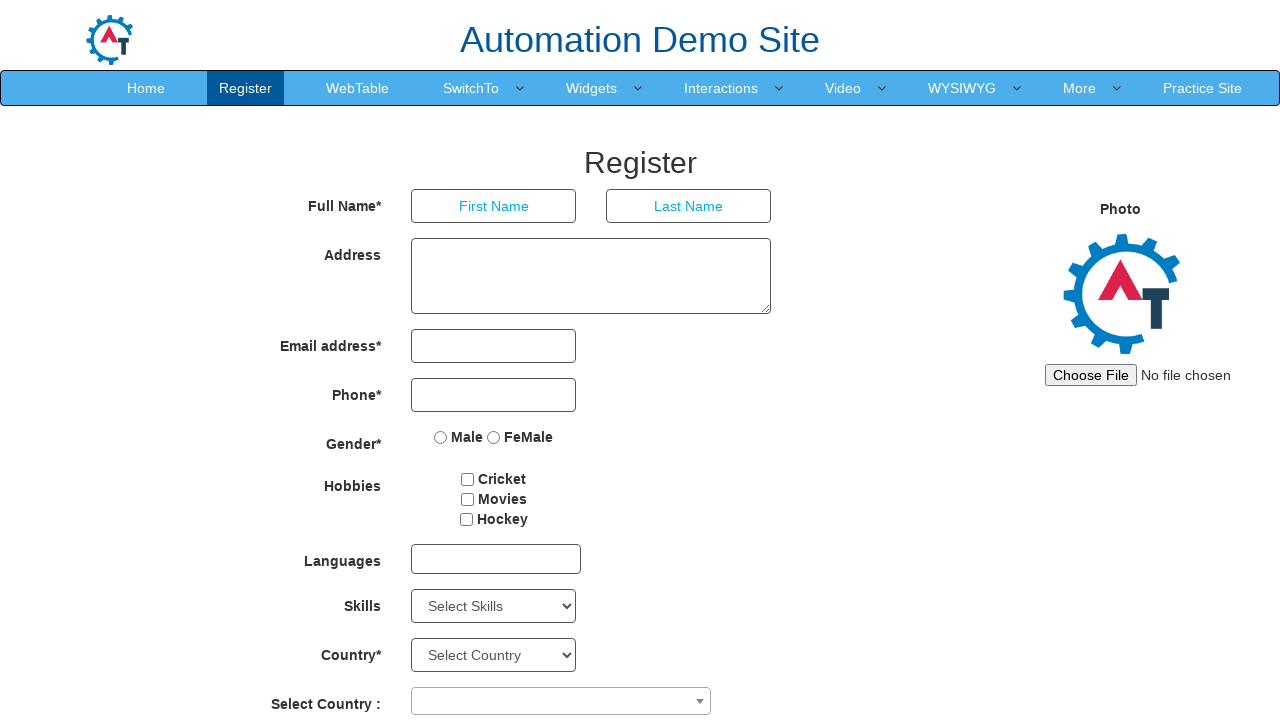

Clicked Male radio button on registration form at (441, 437) on input[value='Male']
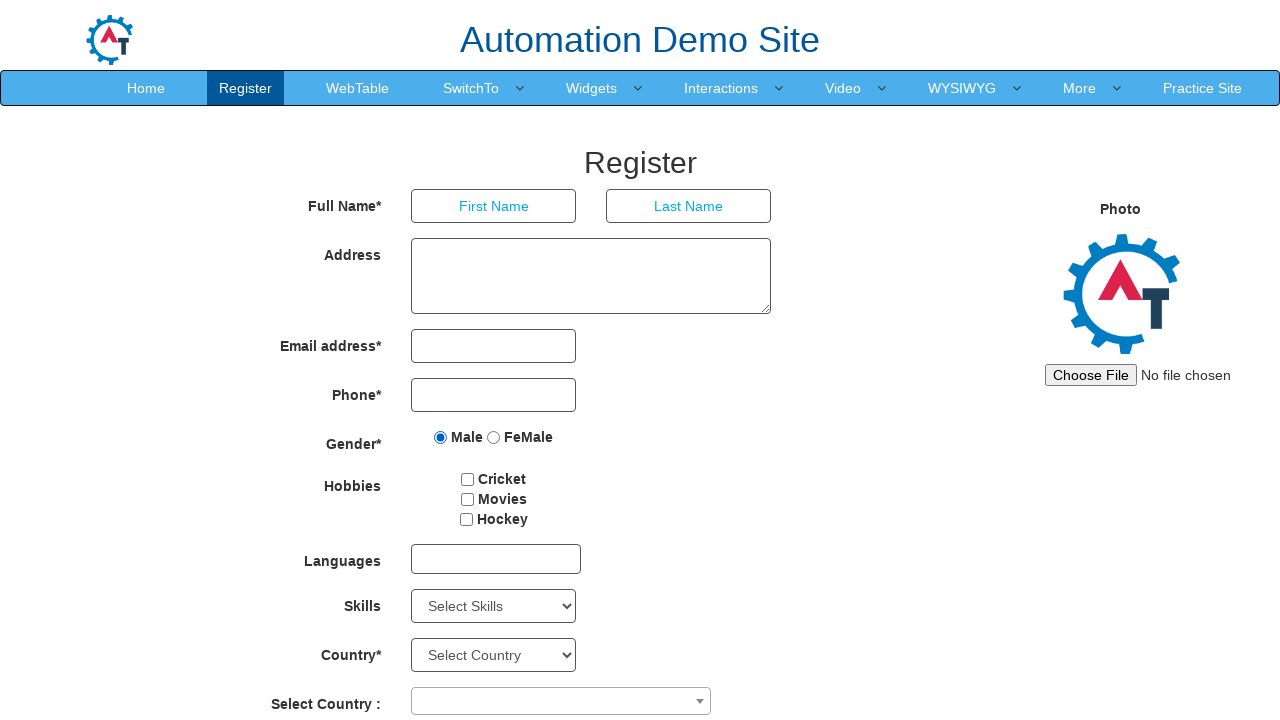

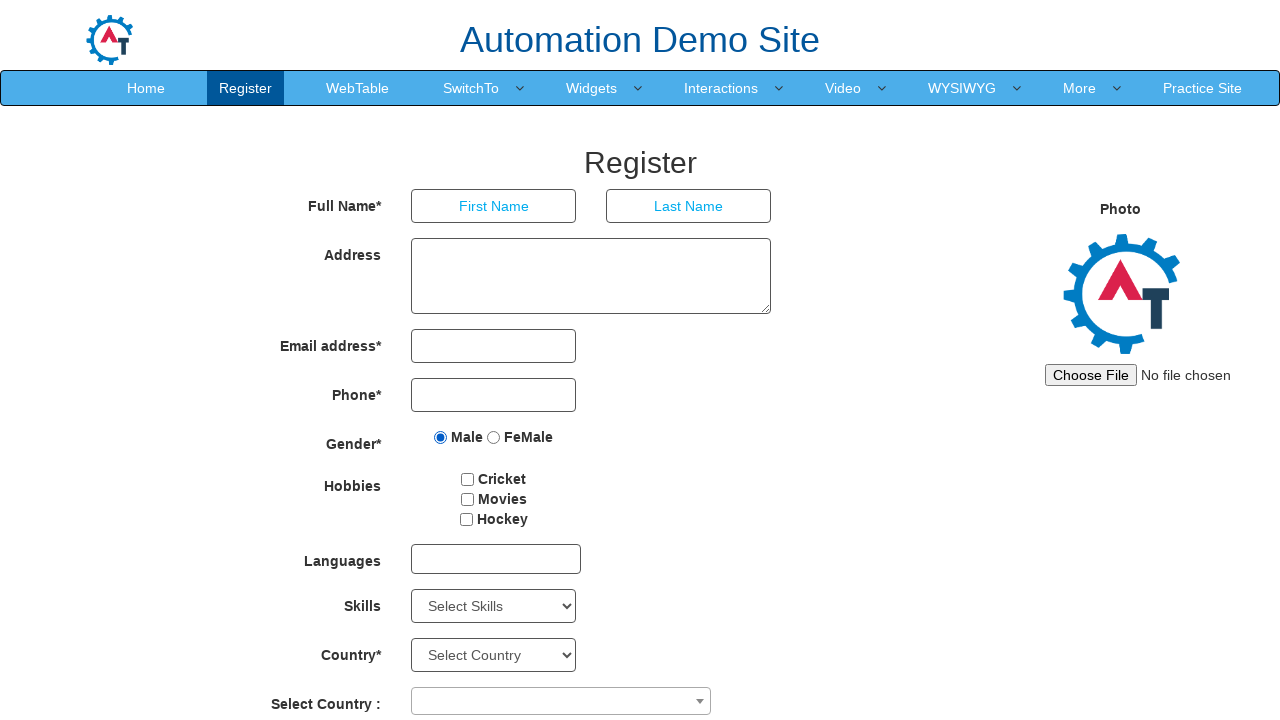